Tests dropdown selection by selecting "Option2" from the dropdown menu

Starting URL: https://rahulshettyacademy.com/AutomationPractice/

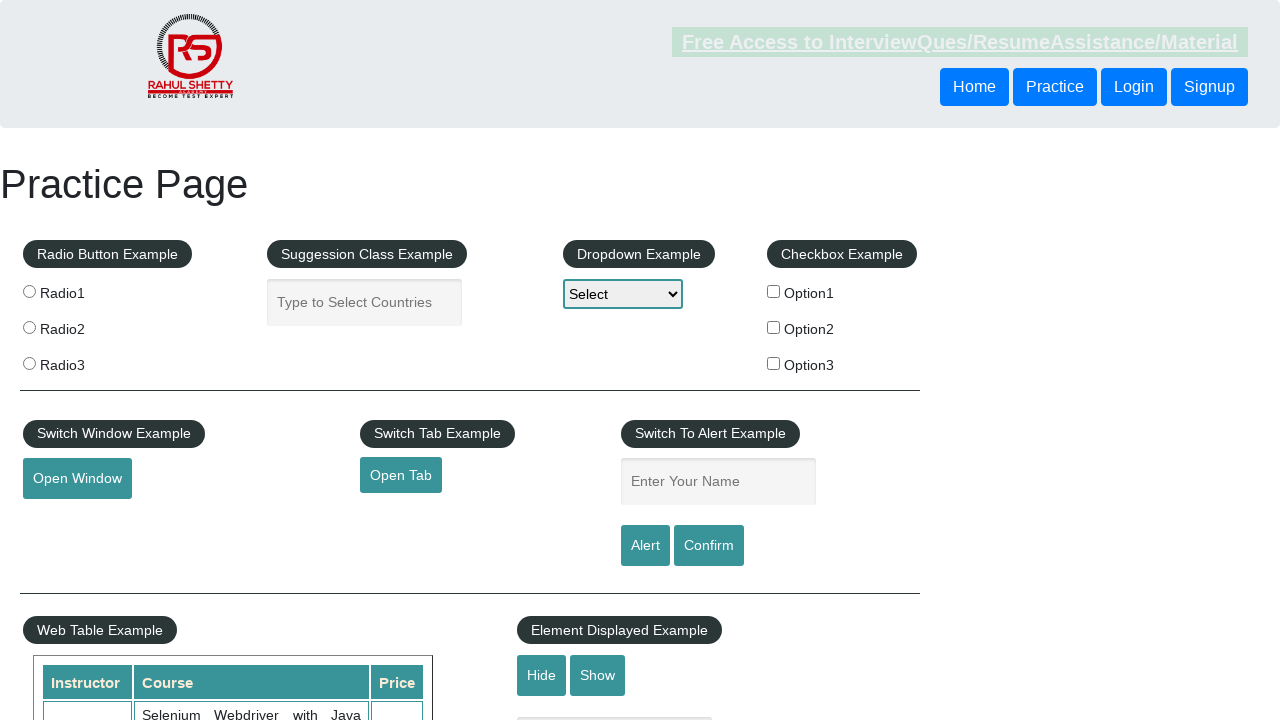

Navigated to test page at https://rahulshettyacademy.com/AutomationPractice/
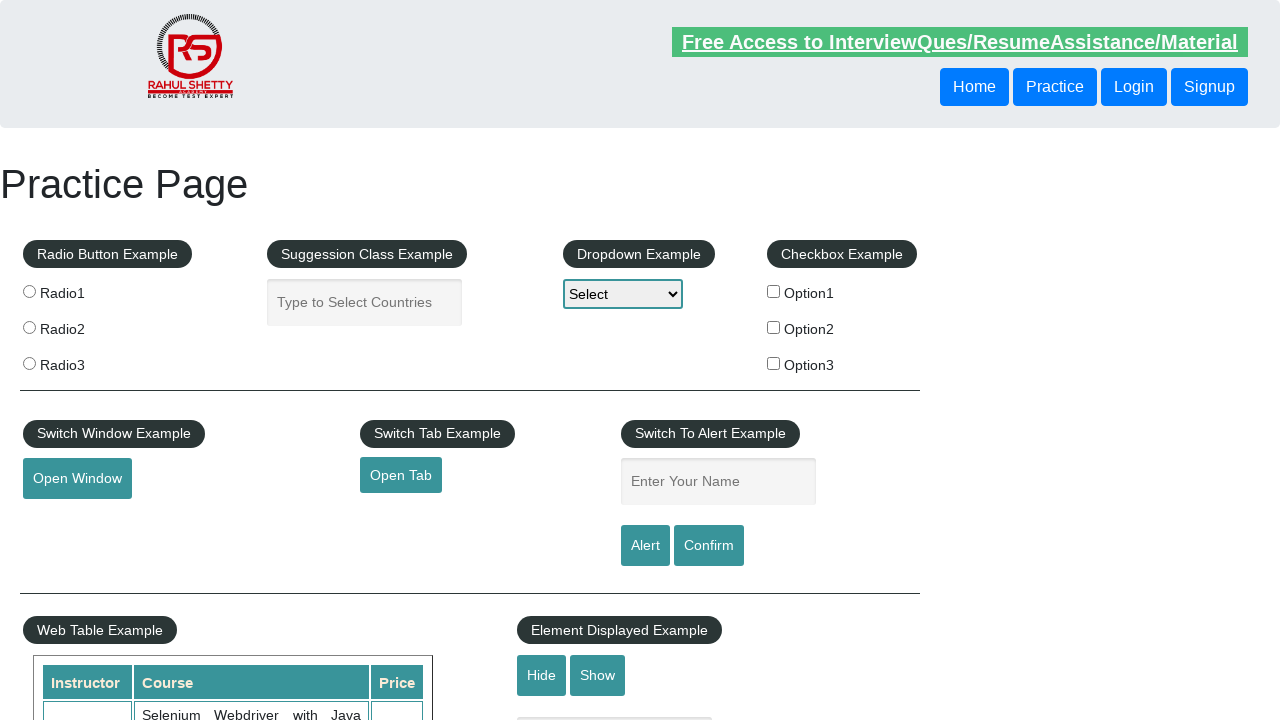

Selected 'Option2' from dropdown menu on #dropdown-class-example
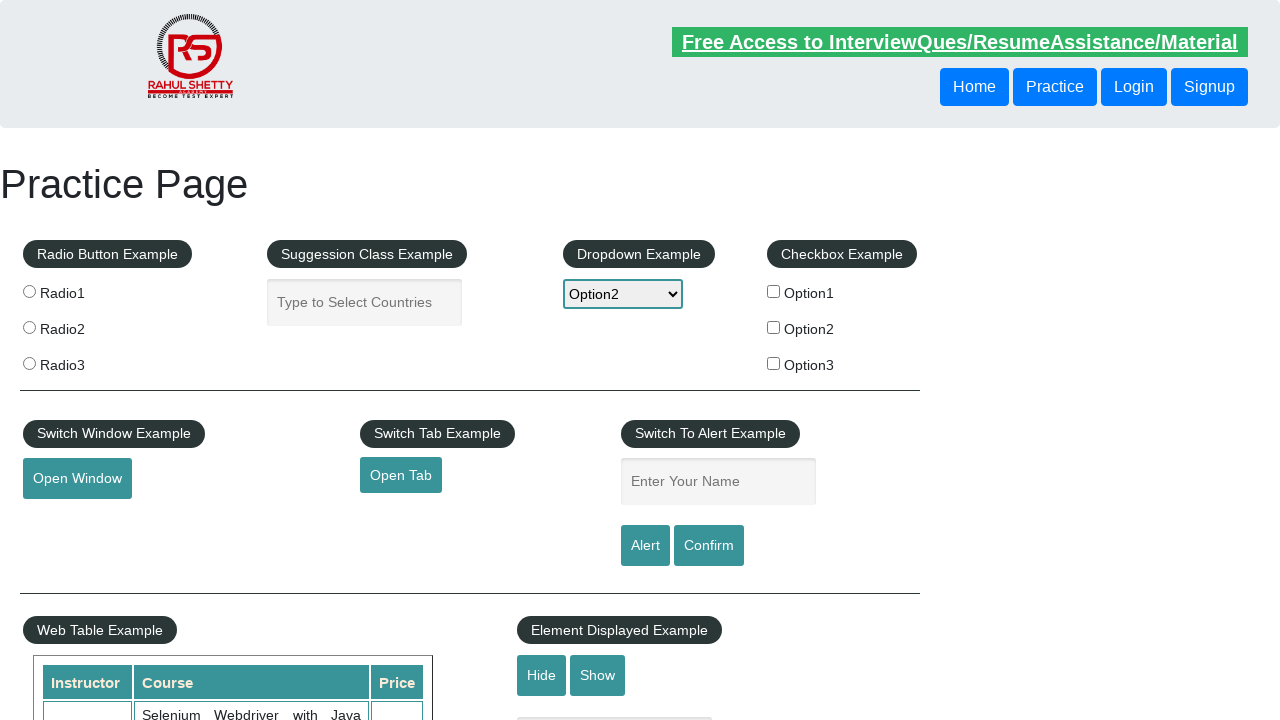

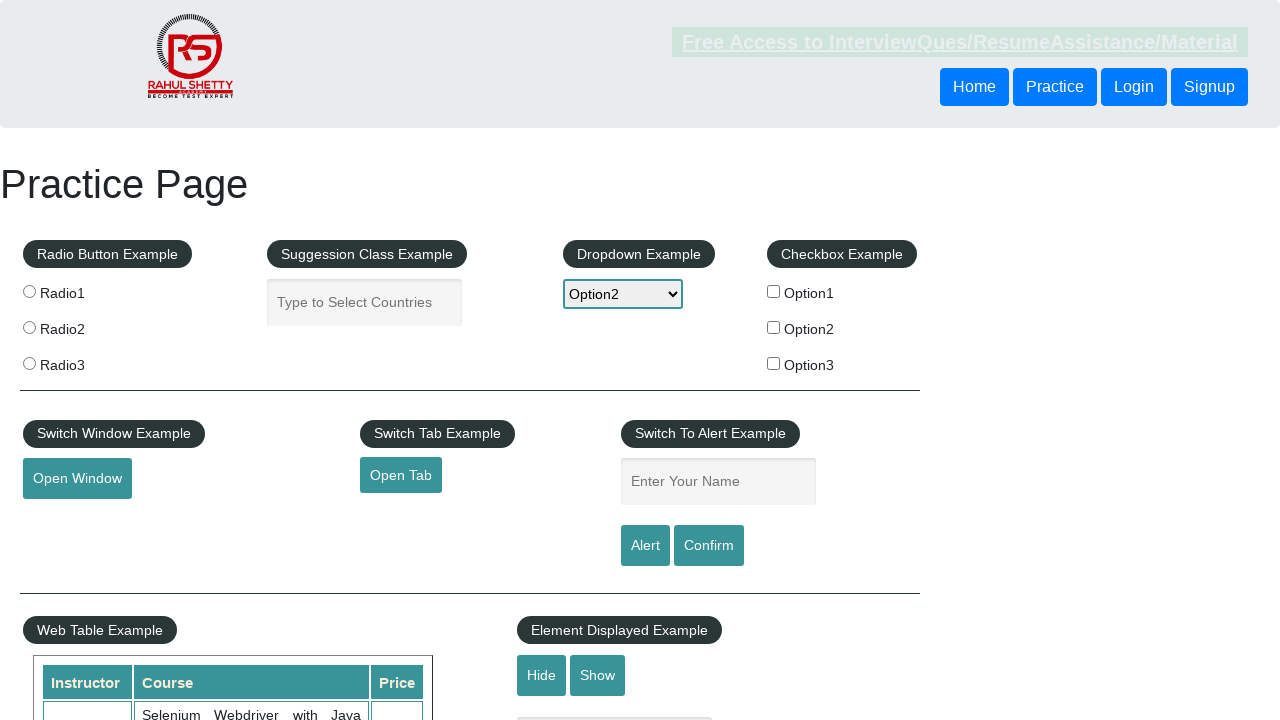